Tests navigation through the-internet.herokuapp.com by clicking on "Shifting Content" link, then clicking on "Example 1: Menu Element" link, and verifying the menu items are present.

Starting URL: https://the-internet.herokuapp.com/

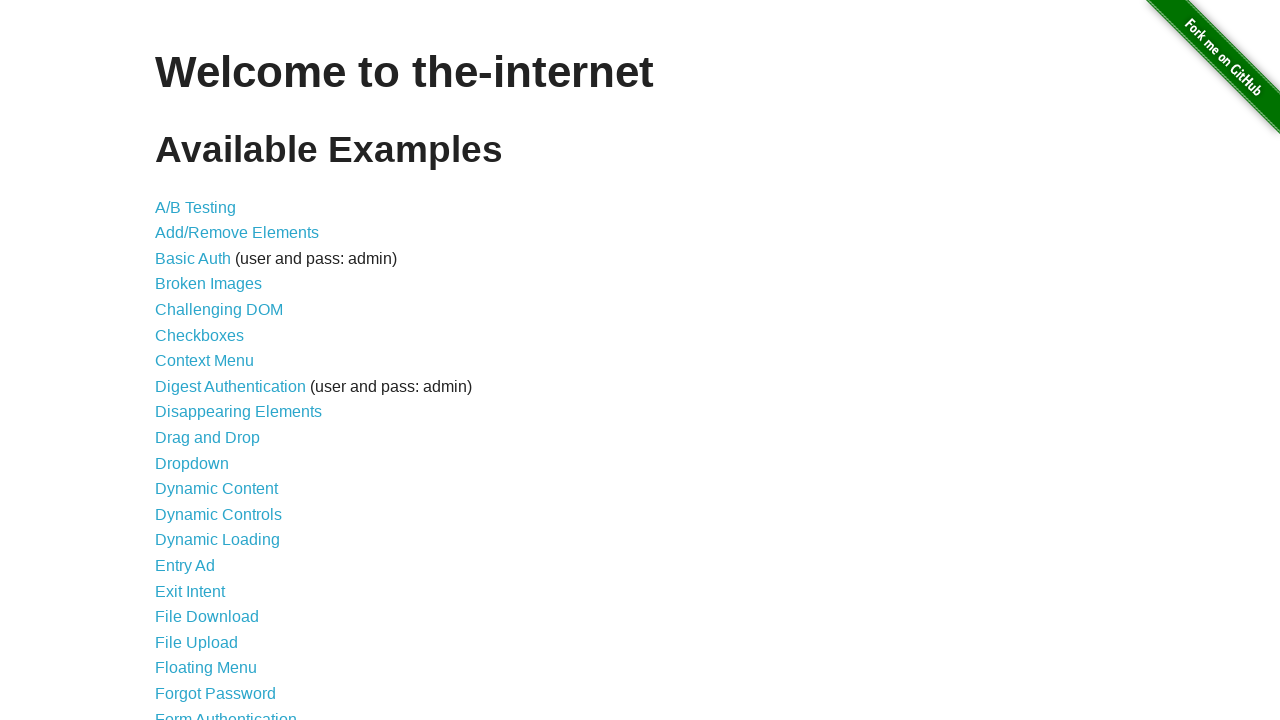

Clicked on 'Shifting Content' link at (212, 523) on text=Shifting Content
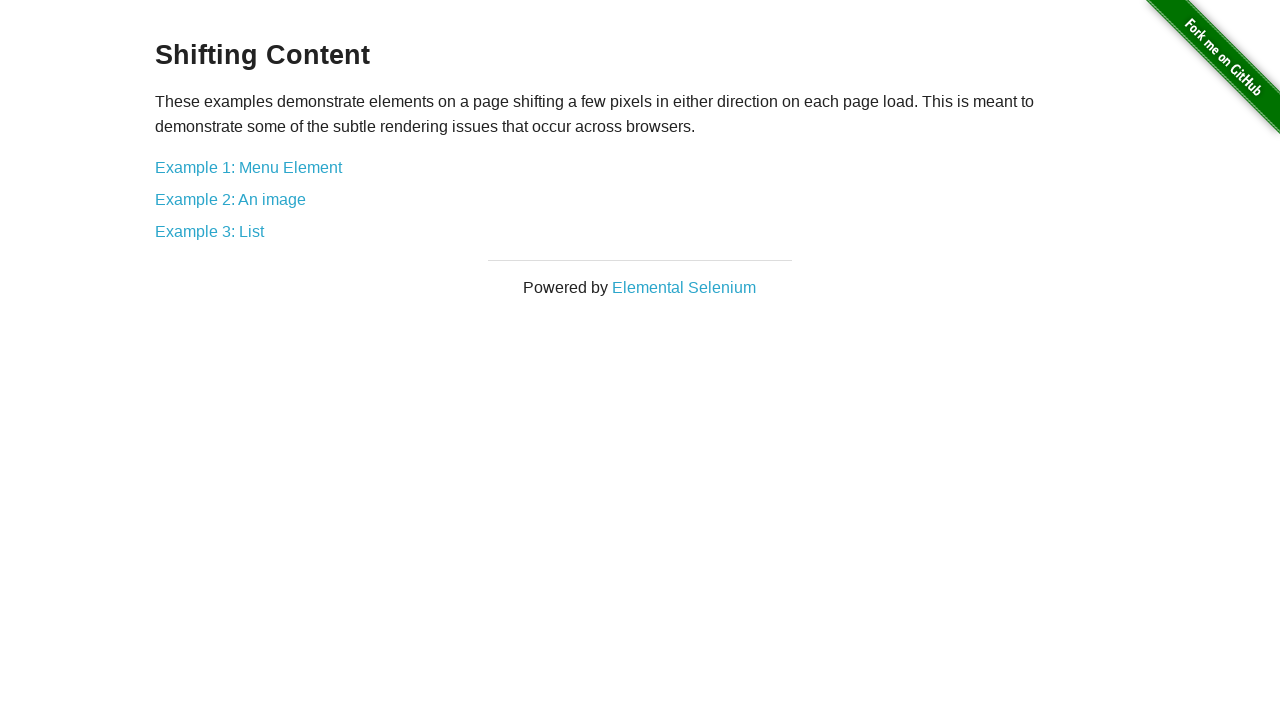

Clicked on 'Example 1: Menu Element' link at (248, 167) on text=Example 1: Menu Element
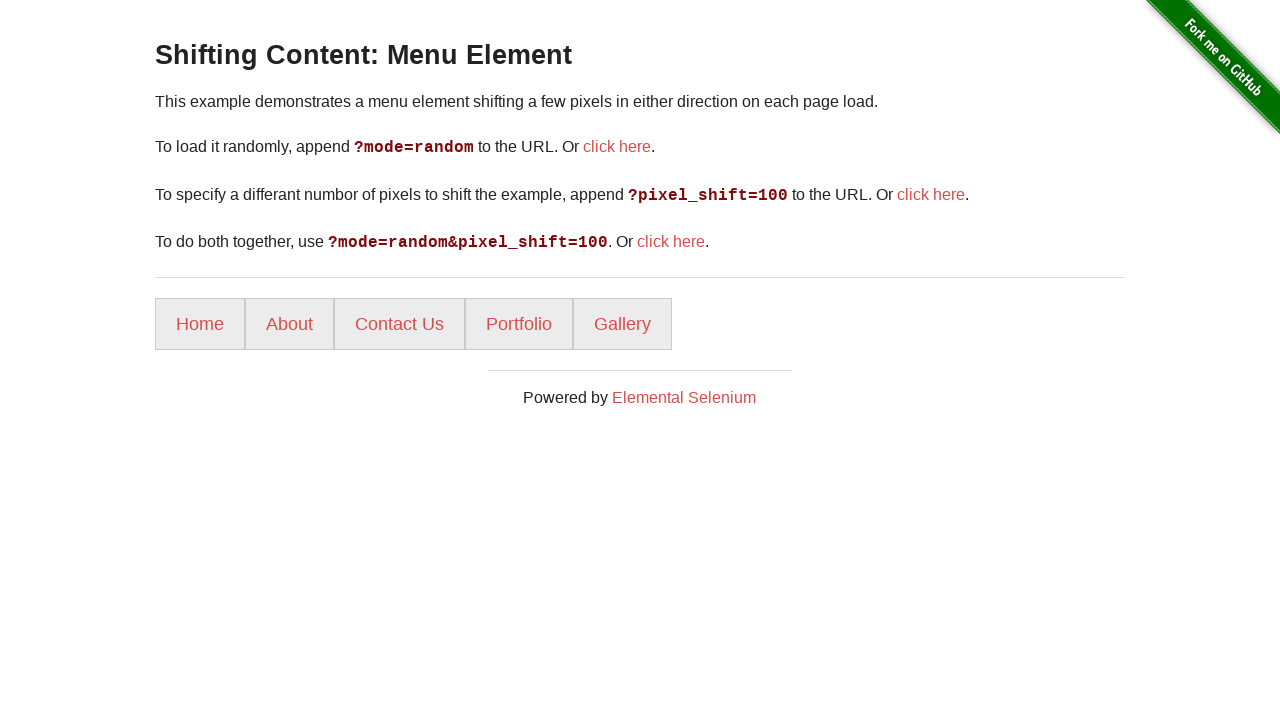

Menu items loaded and verified
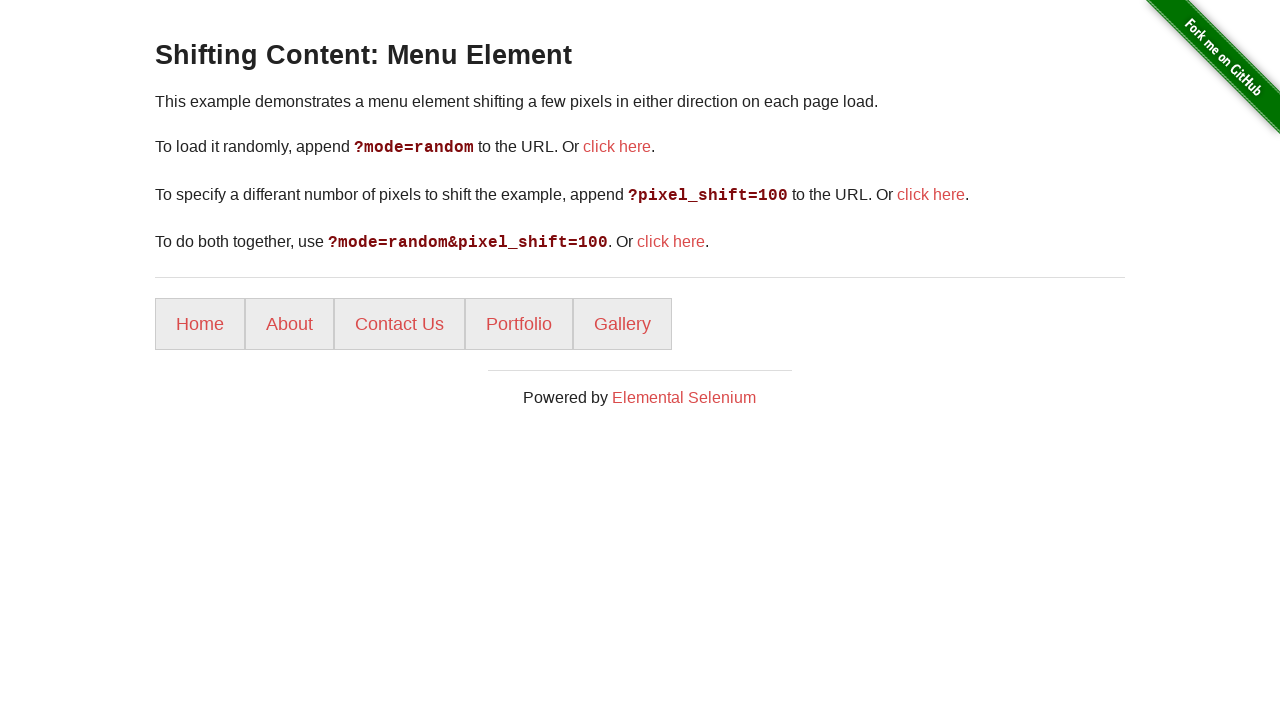

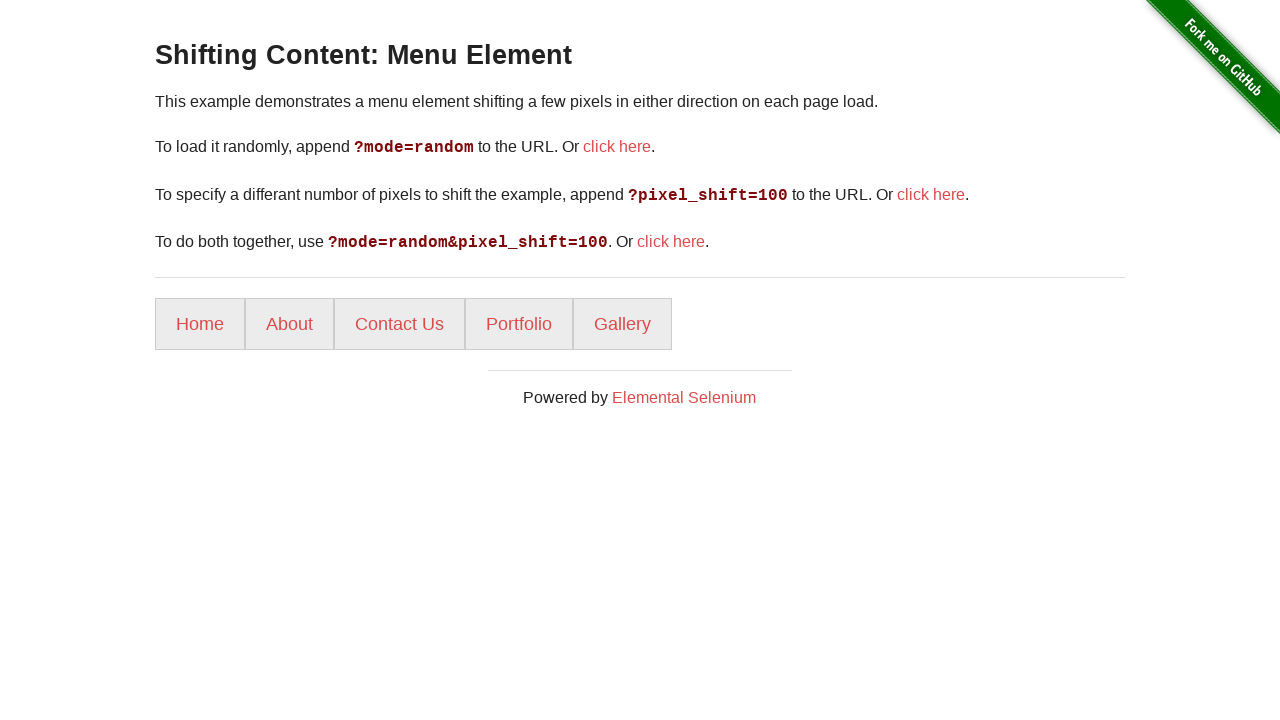